Tests custom dropdown selection on jQuery UI demo page by selecting different numeric values (3, 5, 10) and verifying the selection is displayed correctly.

Starting URL: https://jqueryui.com/resources/demos/selectmenu/default.html

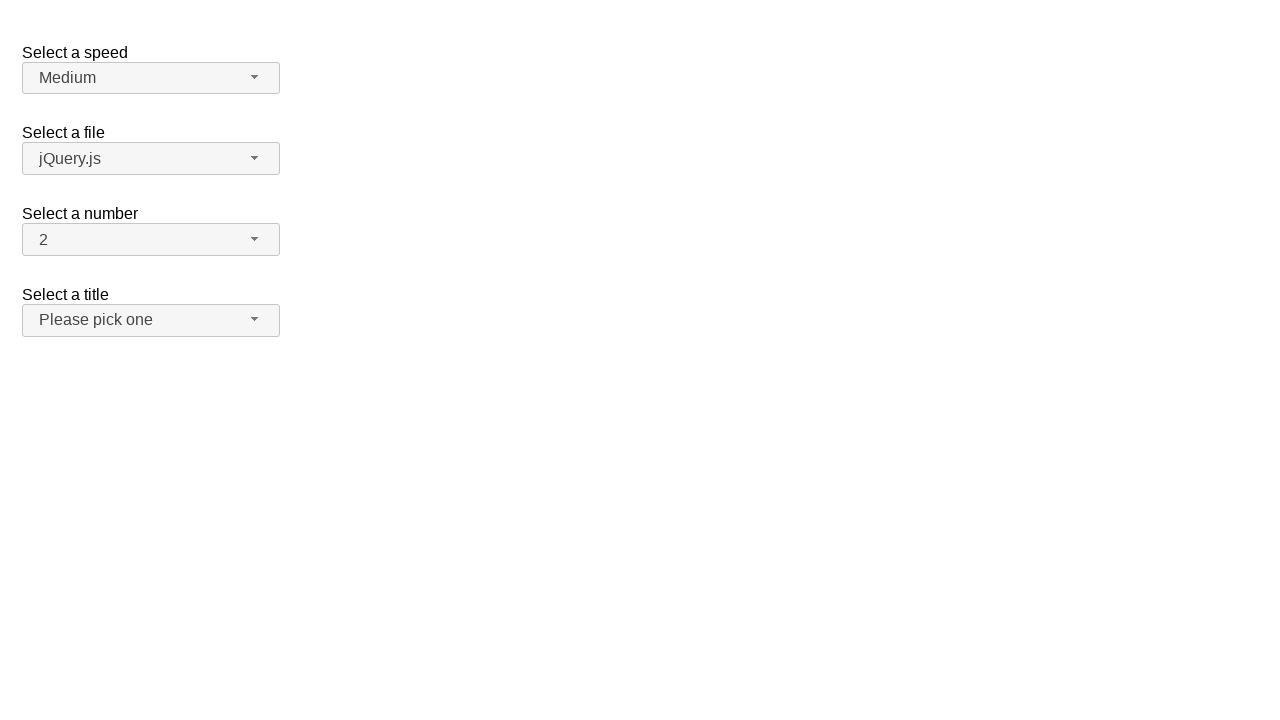

Clicked number dropdown button to open menu at (151, 240) on xpath=//span[@id='number-button']
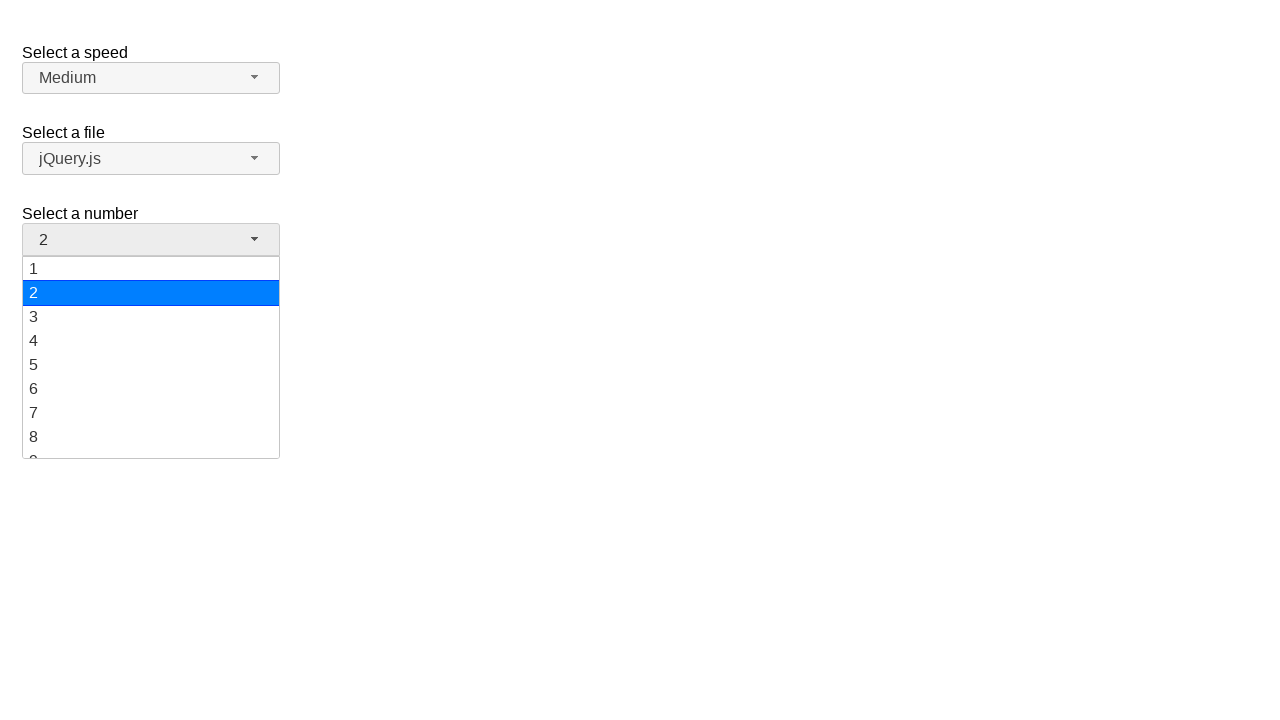

Waited for dropdown menu to appear
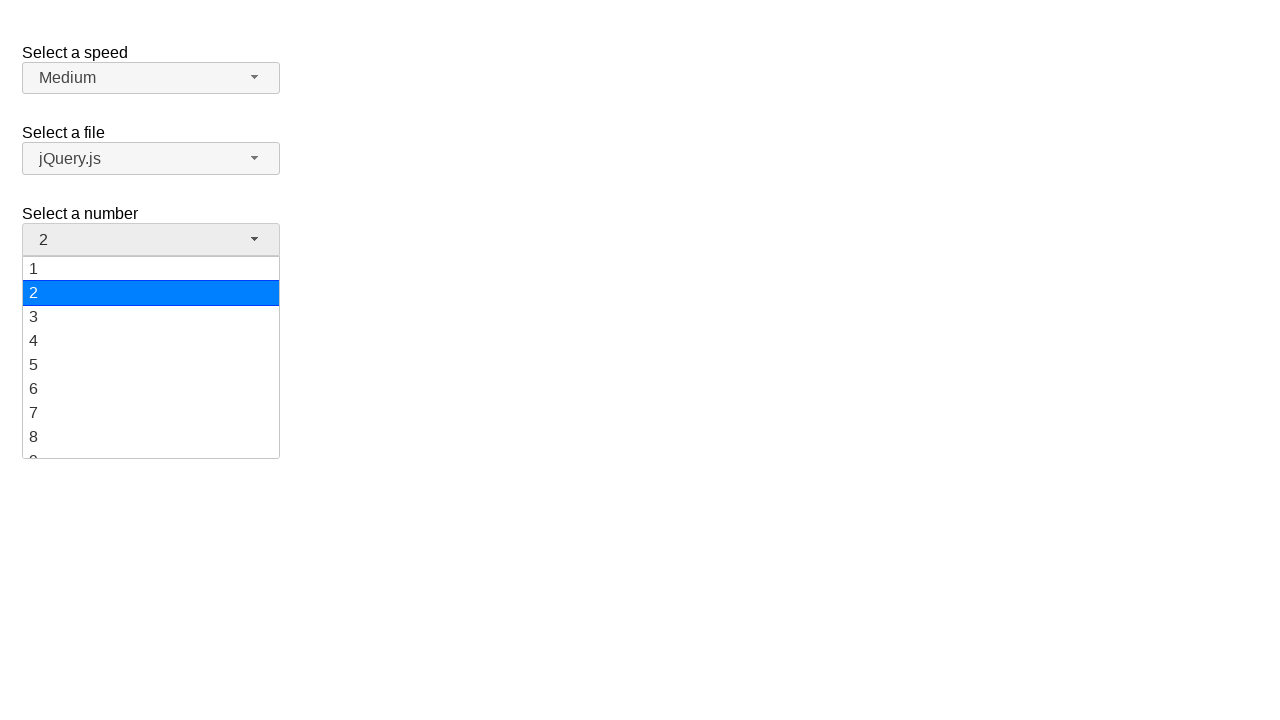

Selected value '3' from dropdown menu at (151, 317) on xpath=//ul[@id='number-menu']//div[text()='3']
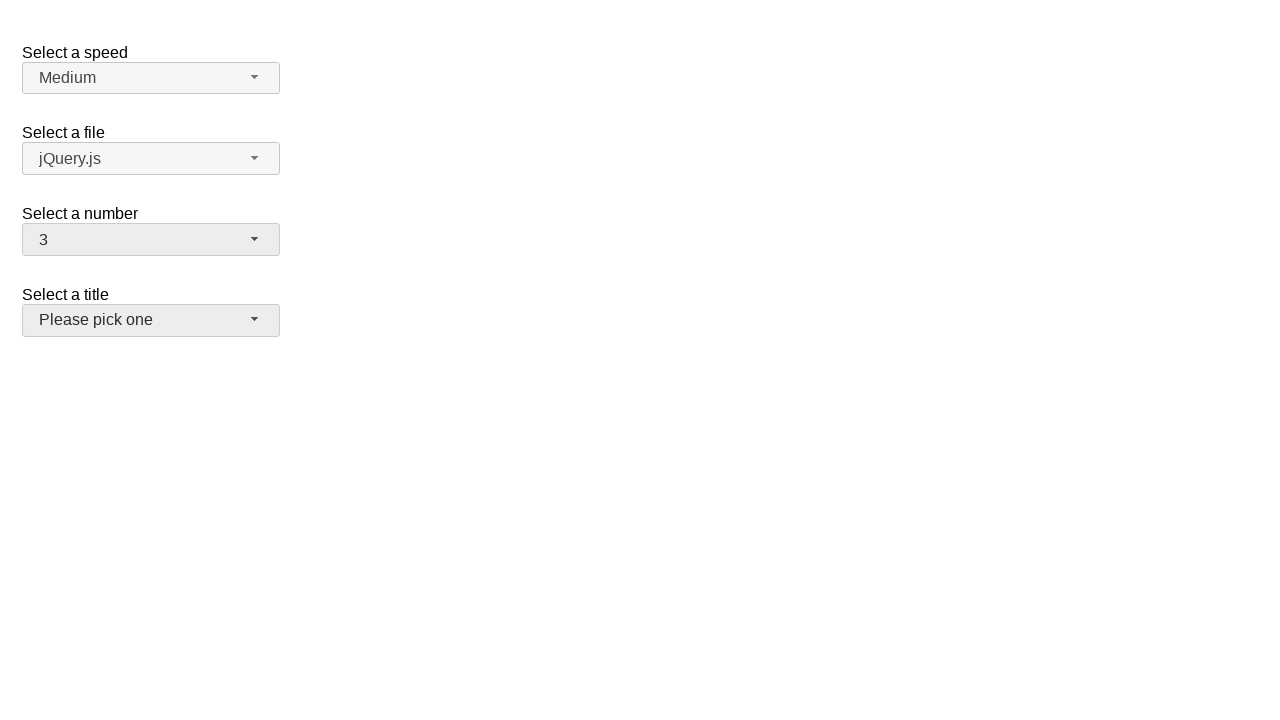

Waited for selection to complete
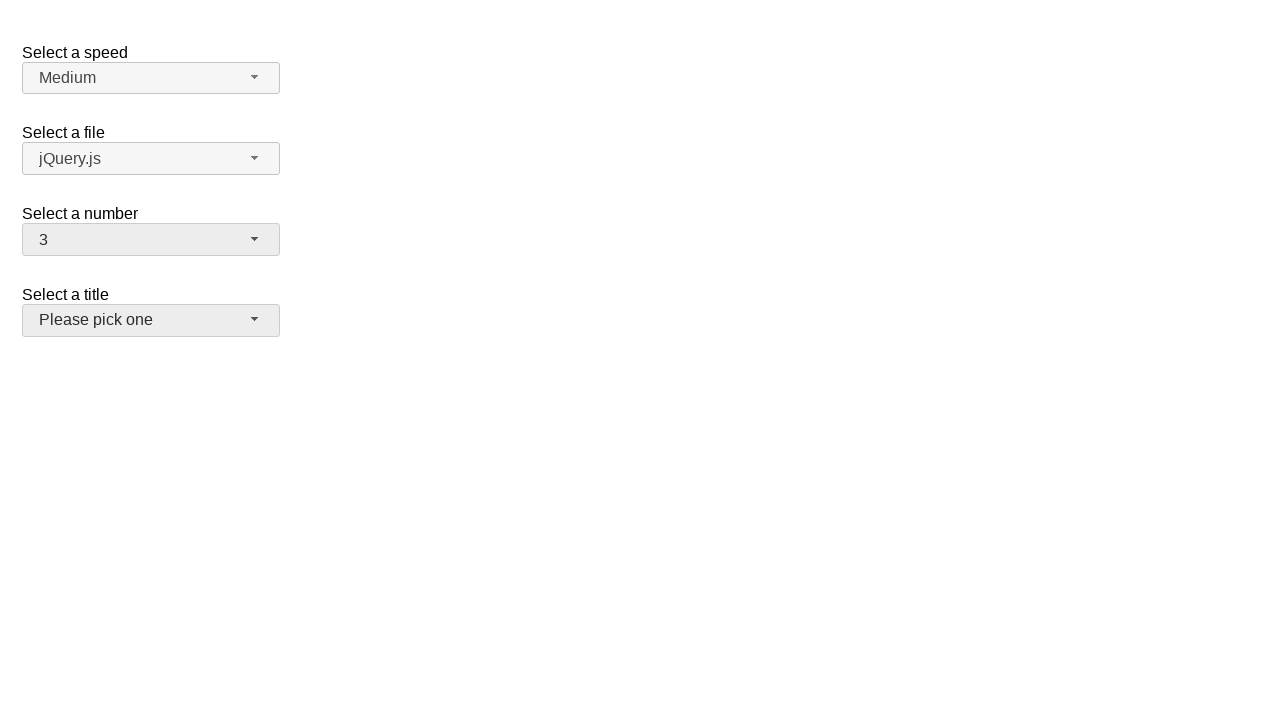

Verified that dropdown displays selected value '3'
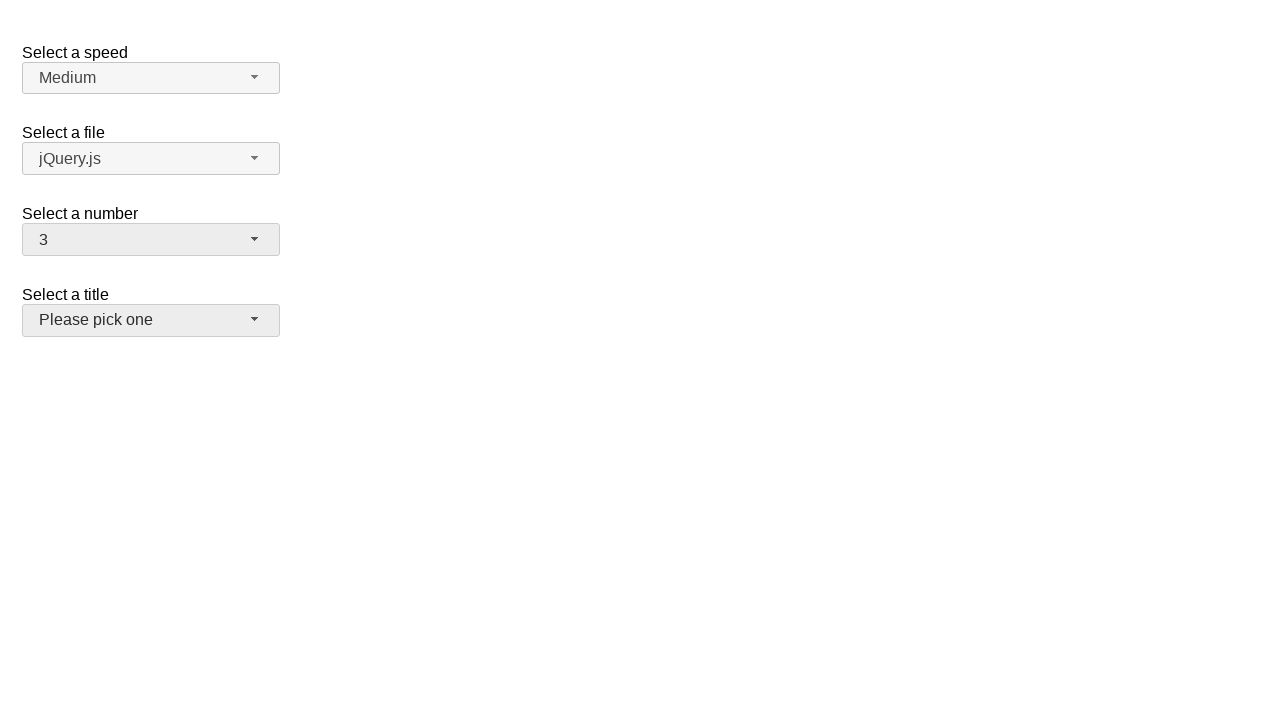

Clicked number dropdown button to open menu for second selection at (151, 240) on xpath=//span[@id='number-button']
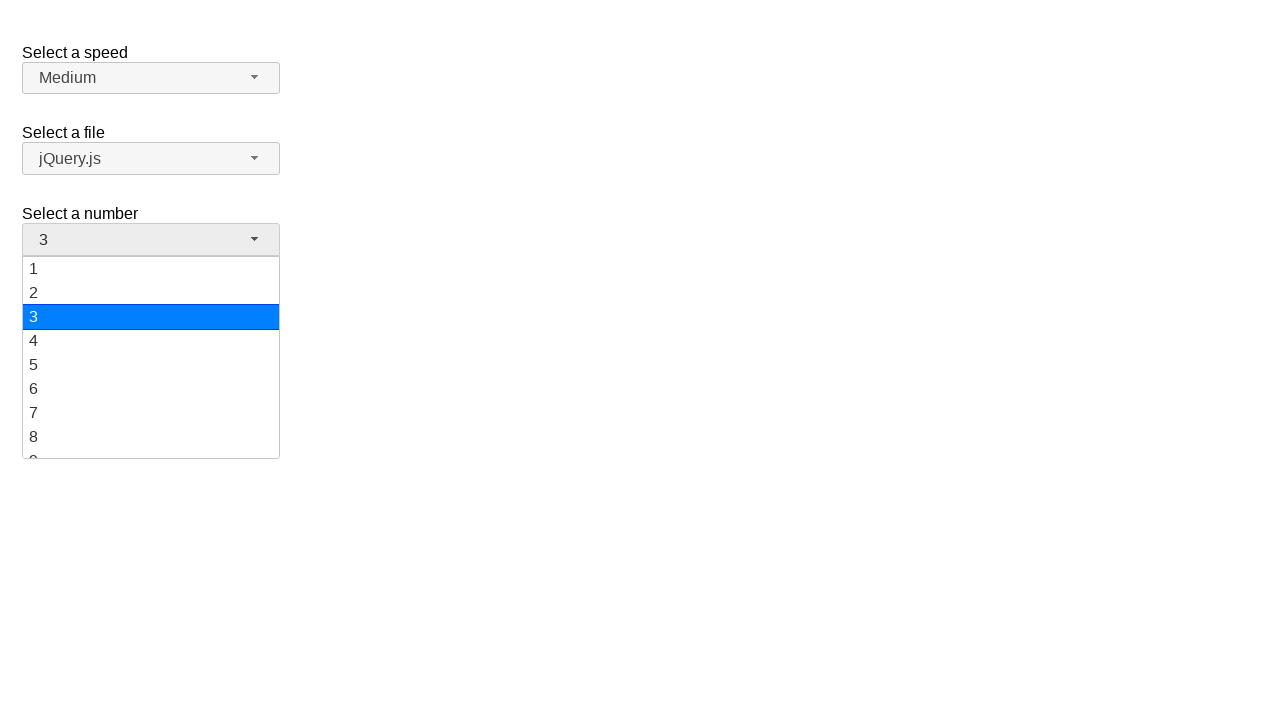

Waited for dropdown menu to appear
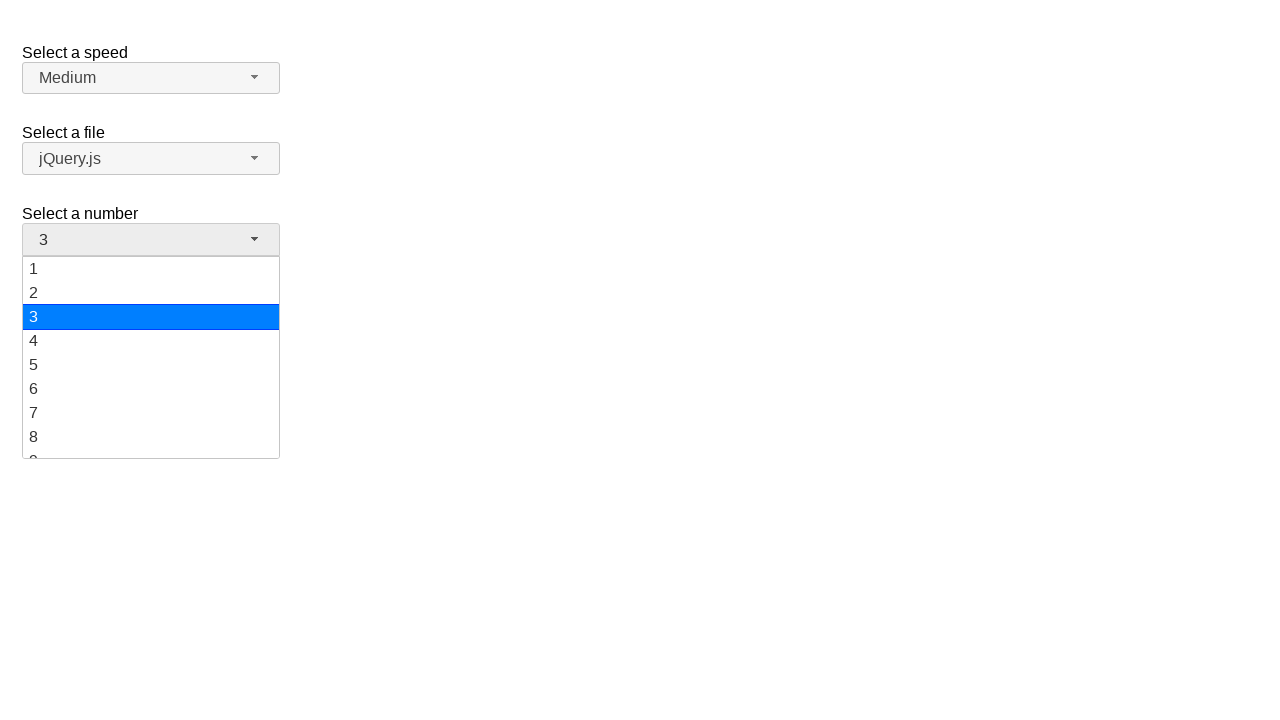

Selected value '5' from dropdown menu at (151, 365) on xpath=//ul[@id='number-menu']//div[text()='5']
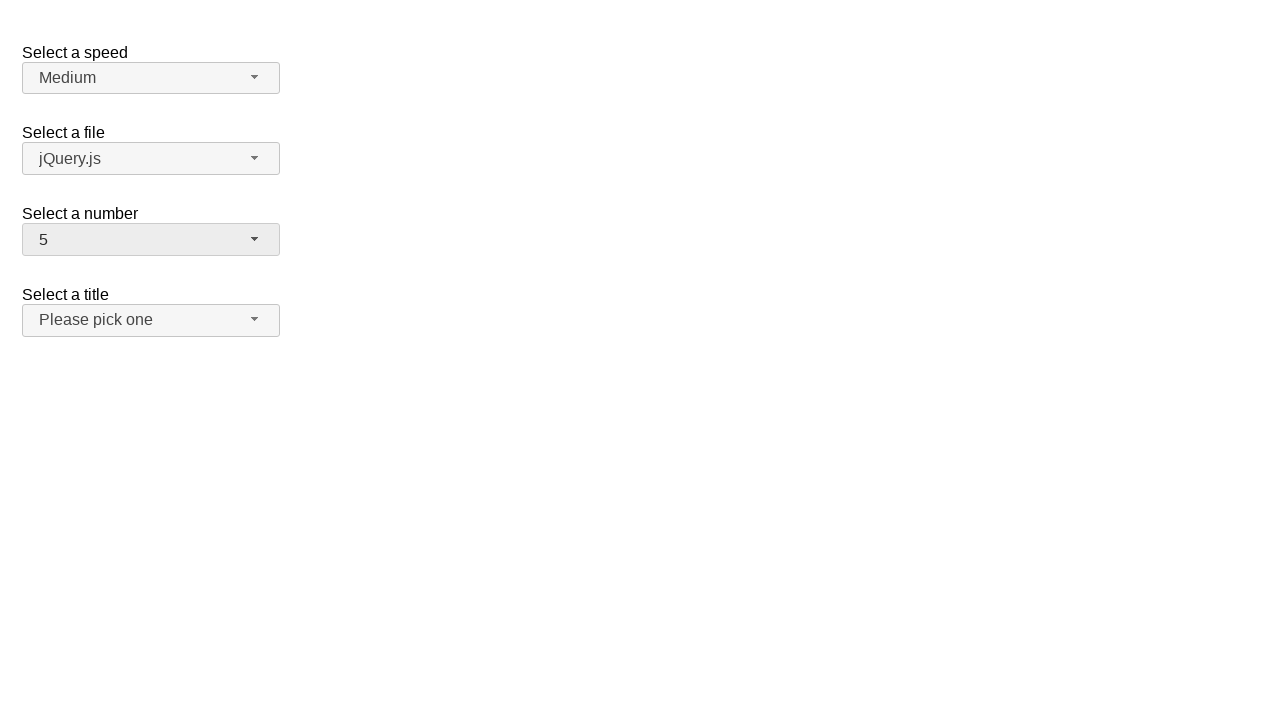

Waited for selection to complete
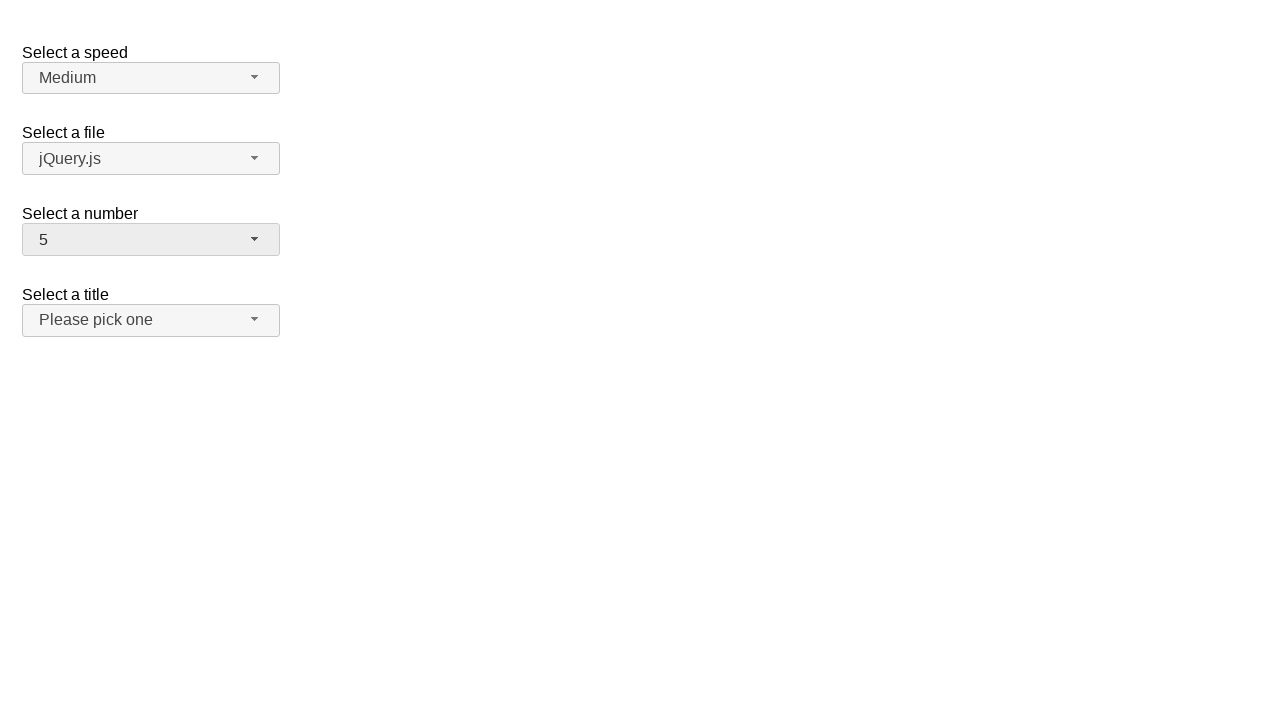

Verified that dropdown displays selected value '5'
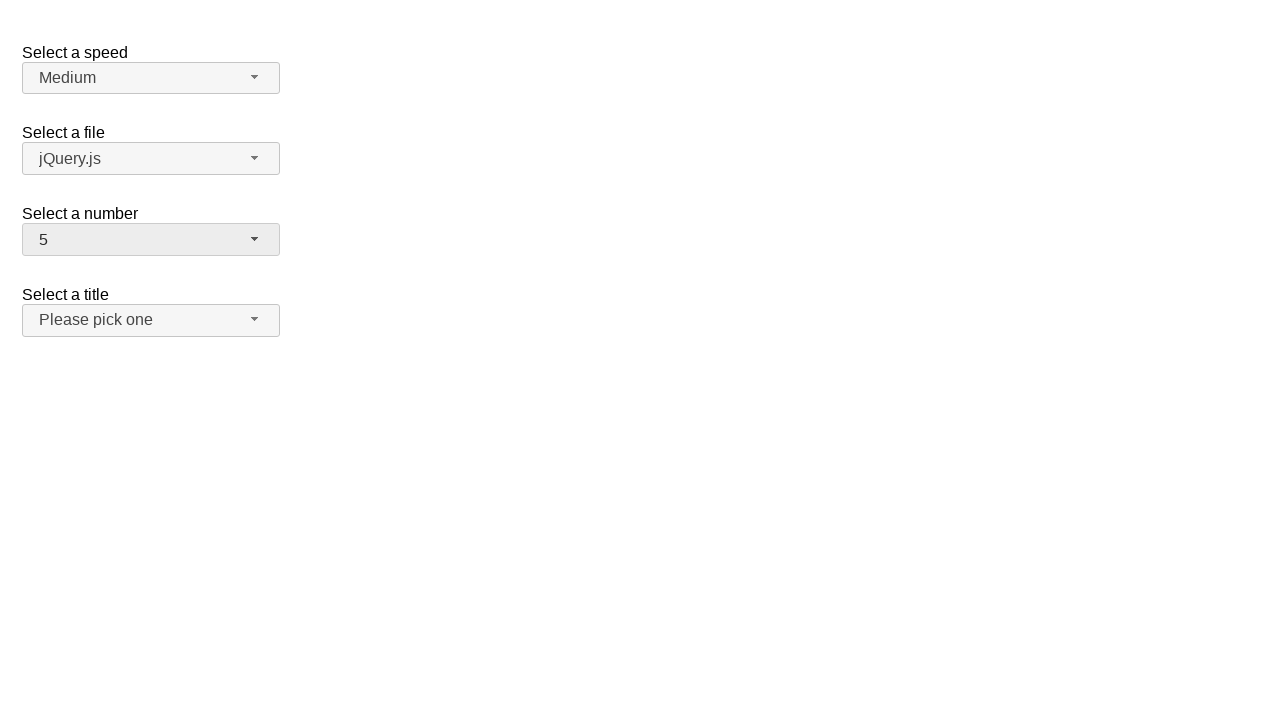

Clicked number dropdown button to open menu for third selection at (151, 240) on xpath=//span[@id='number-button']
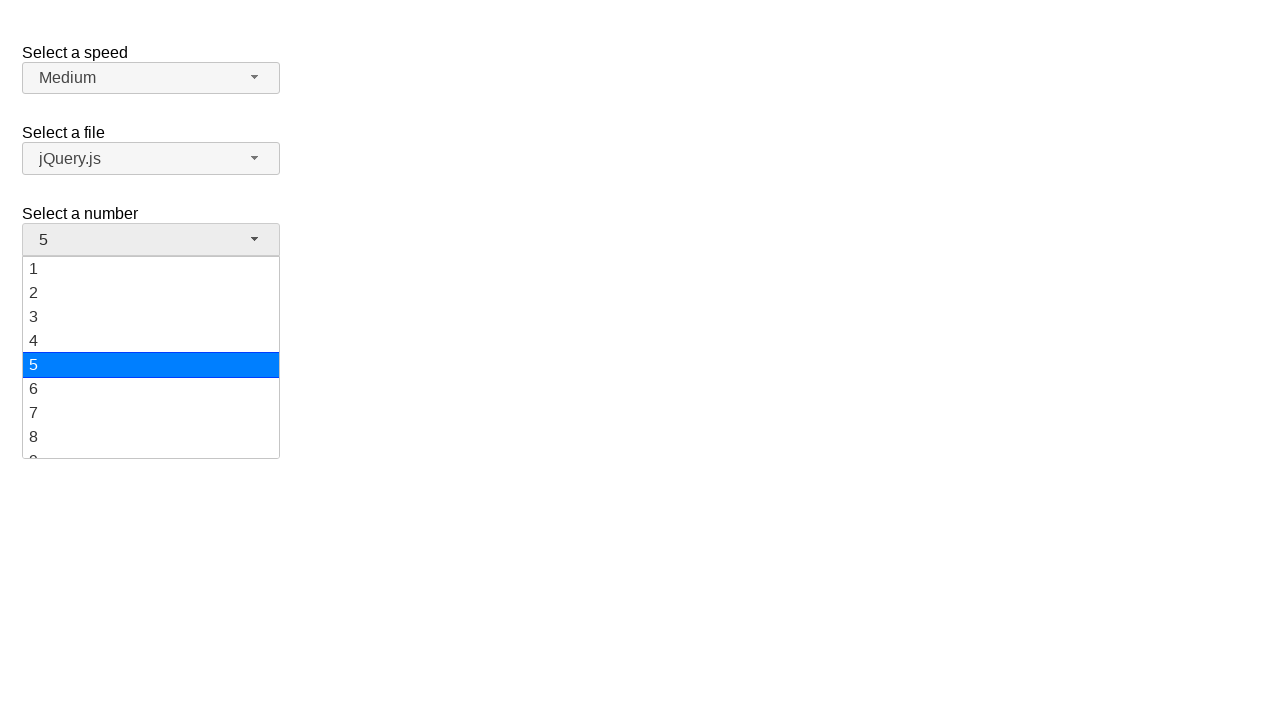

Waited for dropdown menu to appear
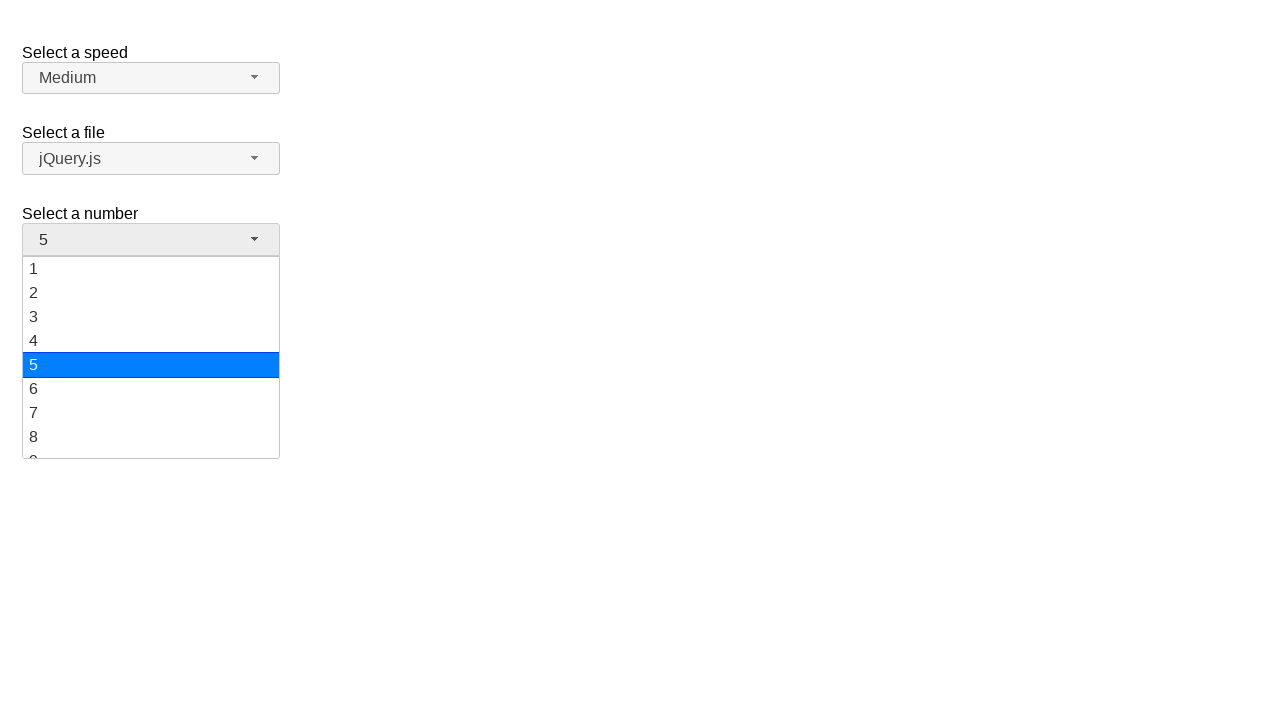

Selected value '10' from dropdown menu at (151, 357) on xpath=//ul[@id='number-menu']//div[text()='10']
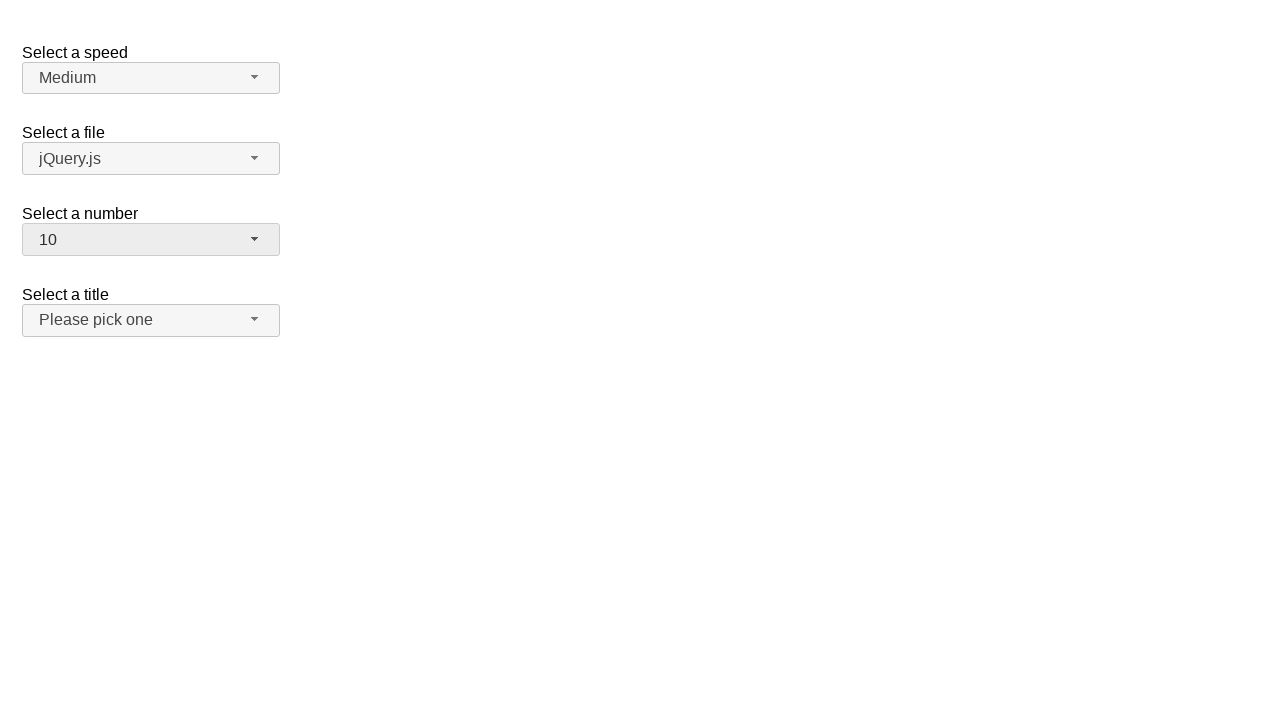

Waited for selection to complete
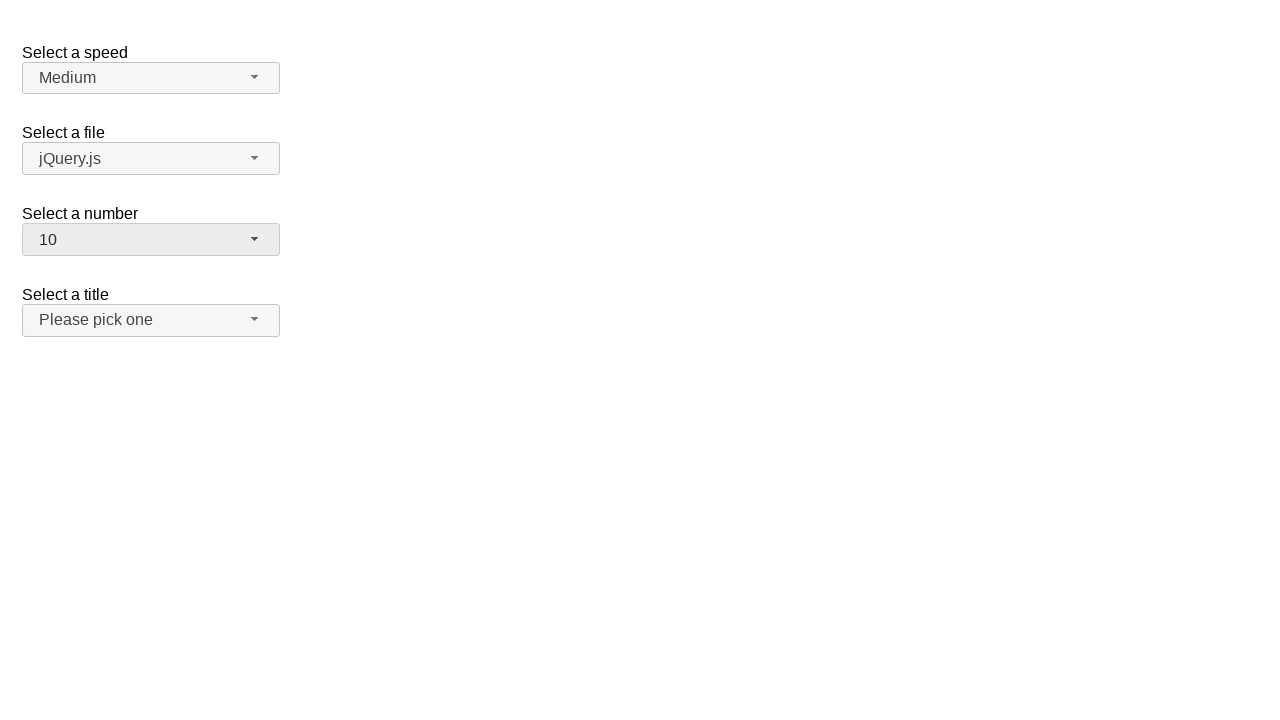

Verified that dropdown displays selected value '10'
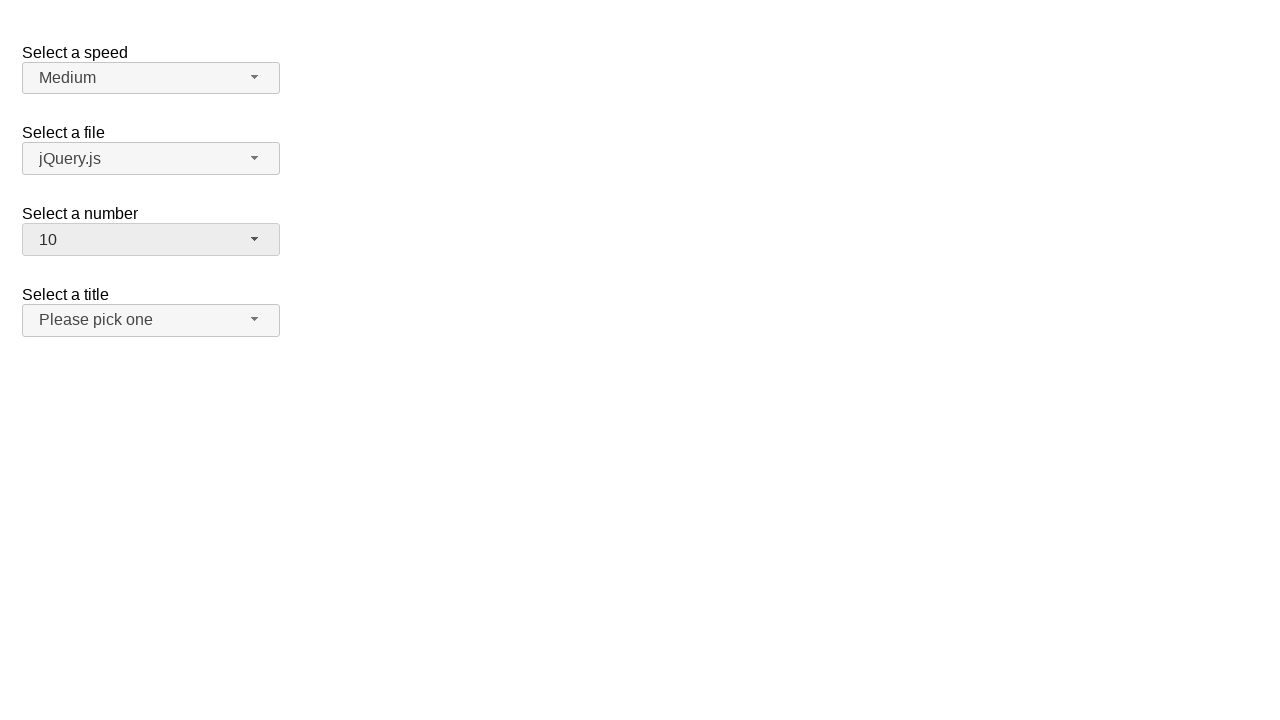

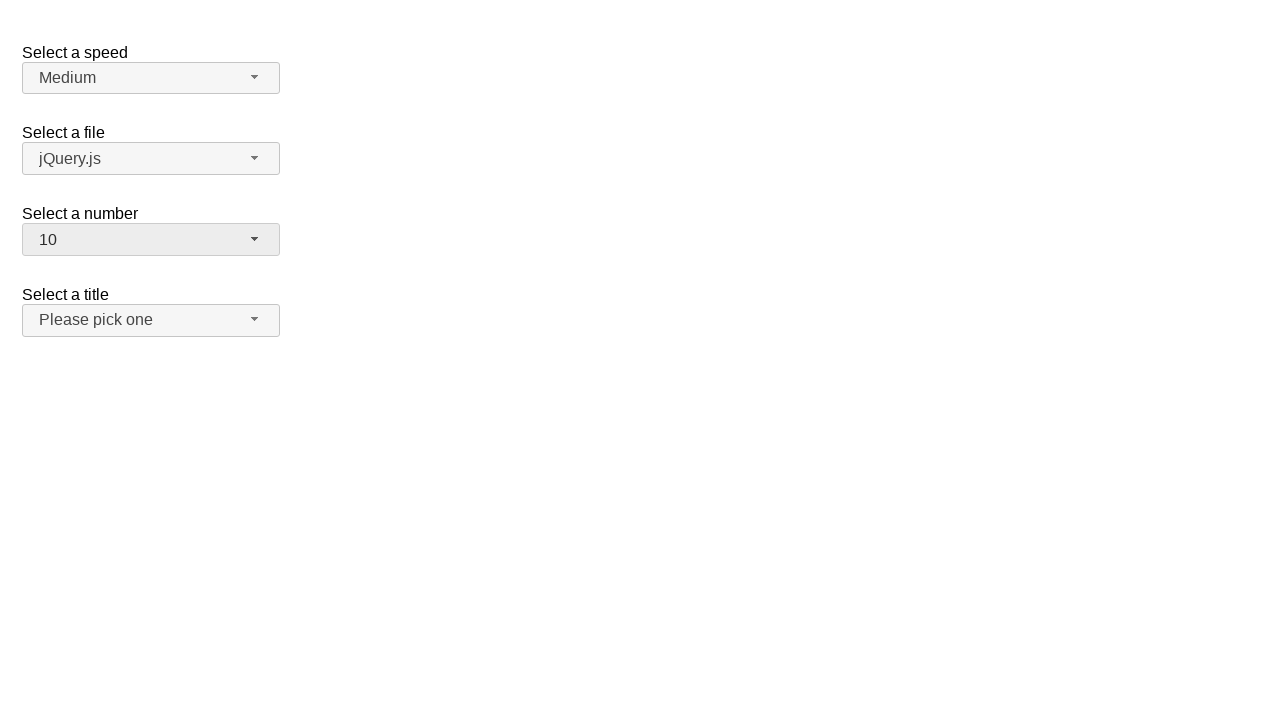